Navigates to Pull&Bear men's new arrivals page and scrolls through the entire page to load all products via infinite scroll, then verifies product tiles are visible.

Starting URL: https://www.pullandbear.com/us/man/new-c1030017537.html

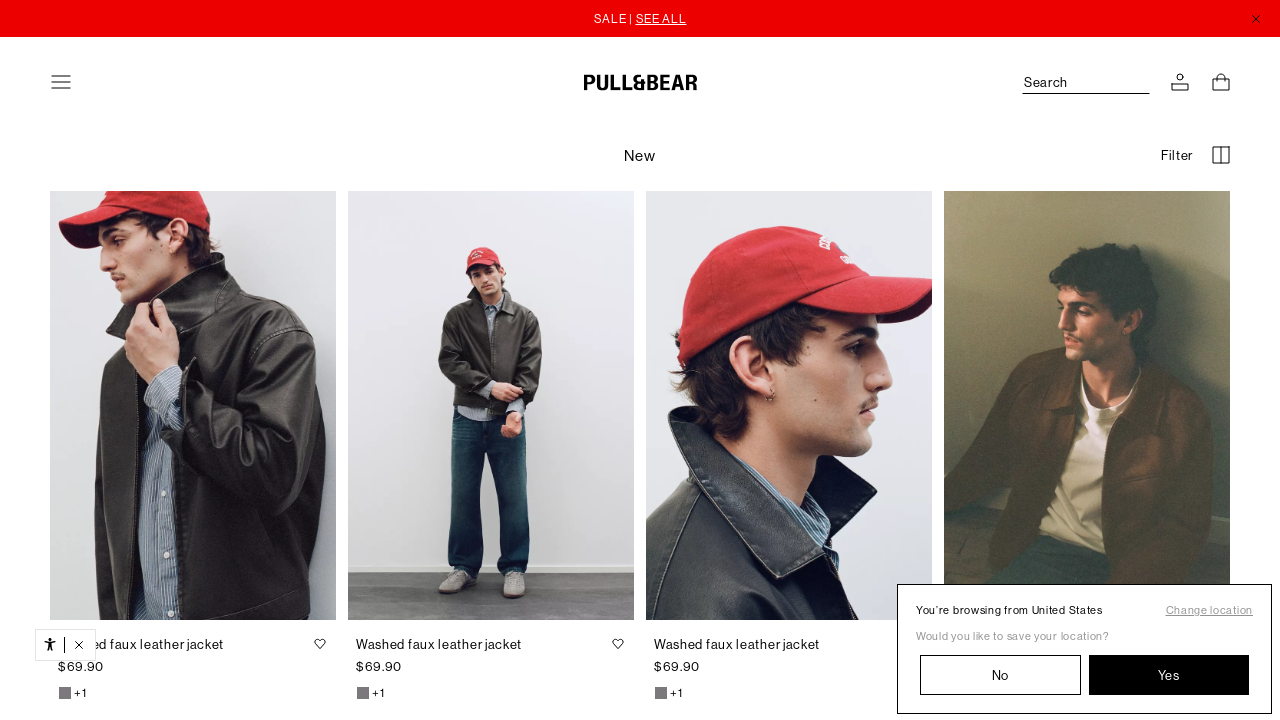

Waited 5 seconds for initial page load
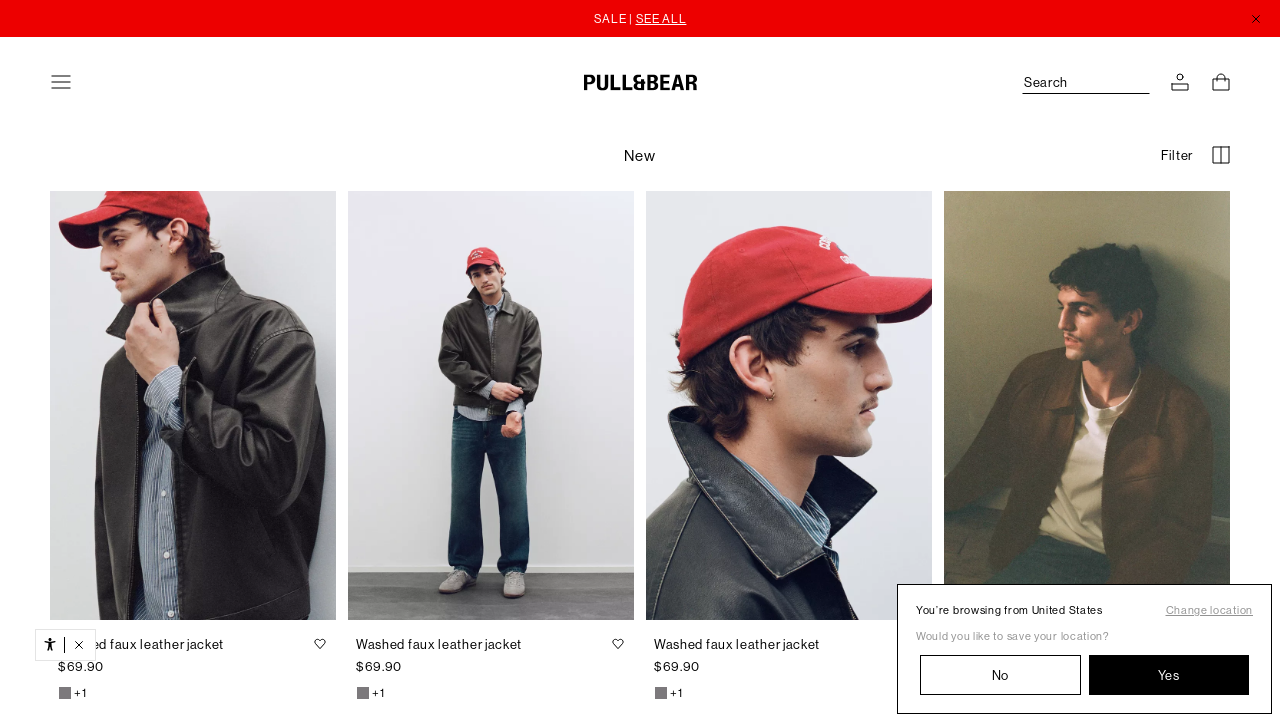

Scrolled page to position 1000px
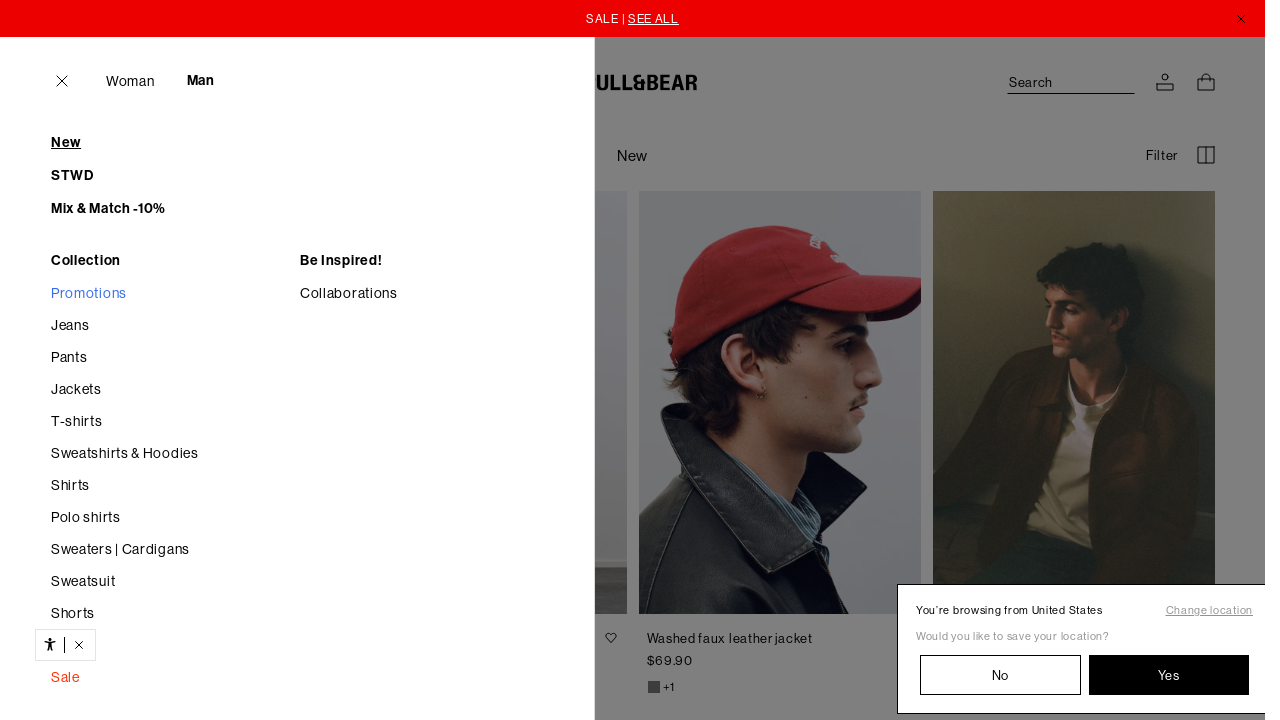

Waited 2 seconds for products to load after scroll
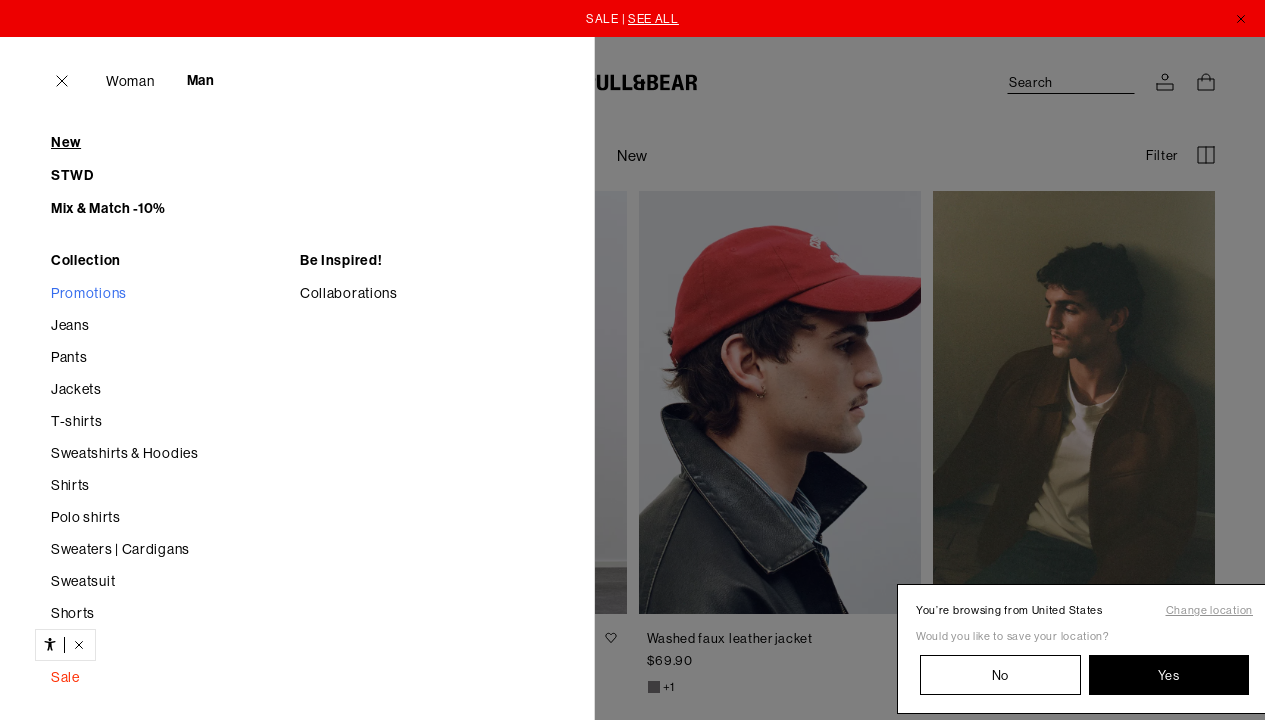

Scrolled page to position 2000px
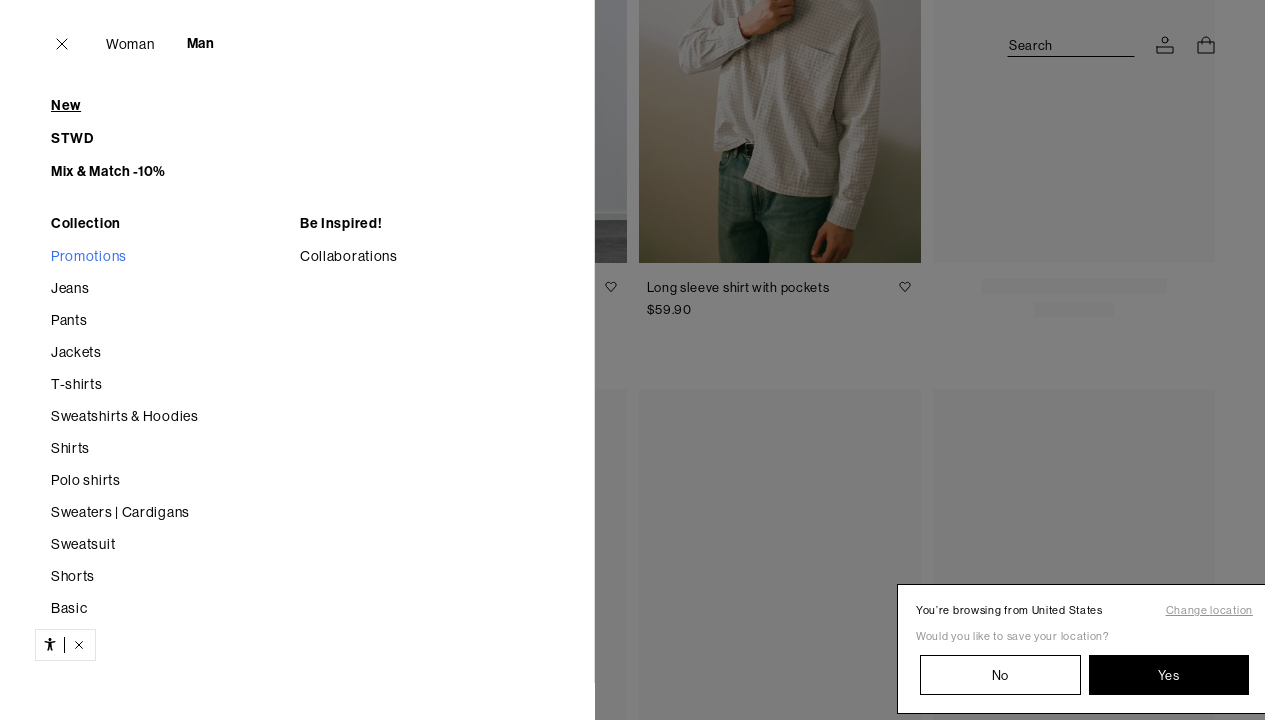

Waited 2 seconds for products to load after scroll
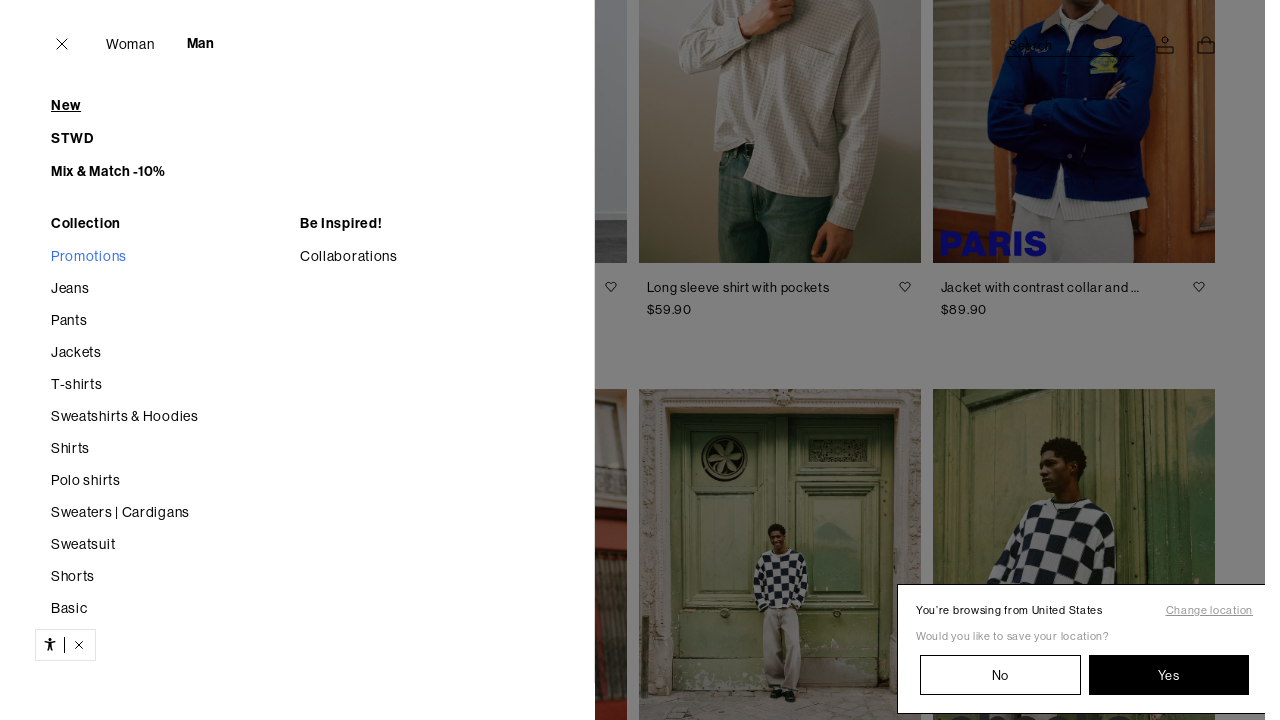

Scrolled page to position 3000px
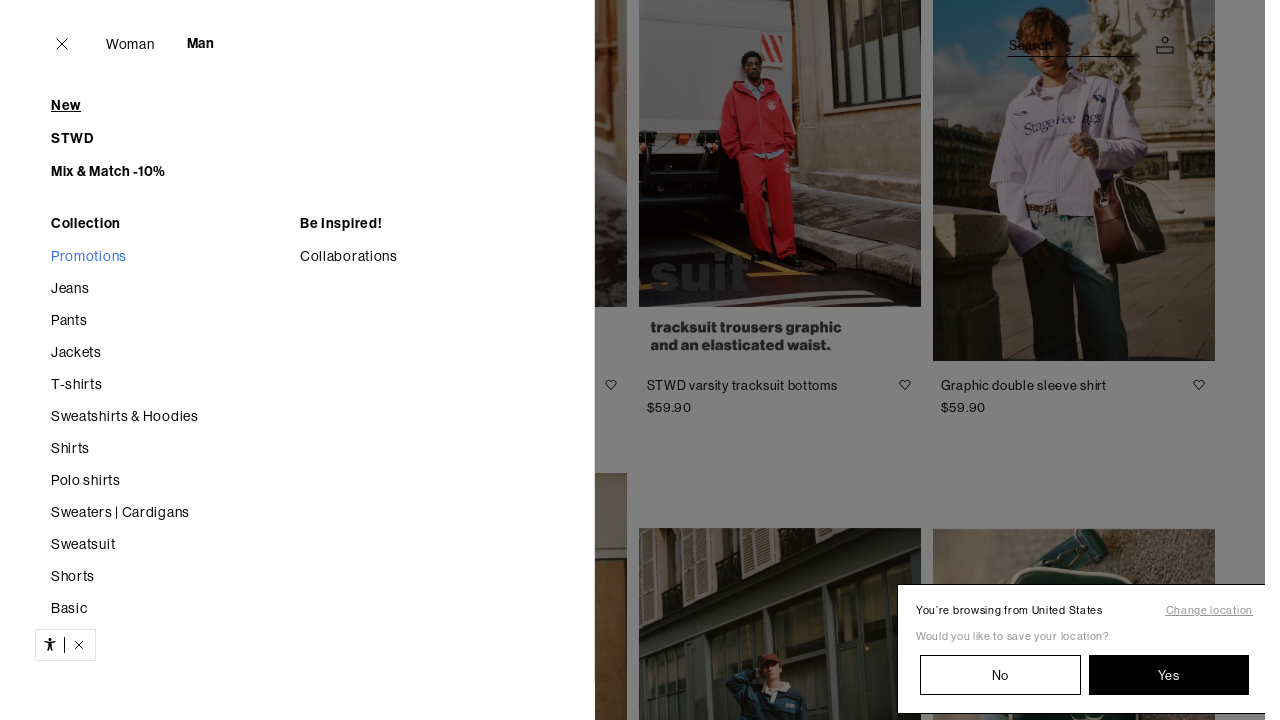

Waited 2 seconds for products to load after scroll
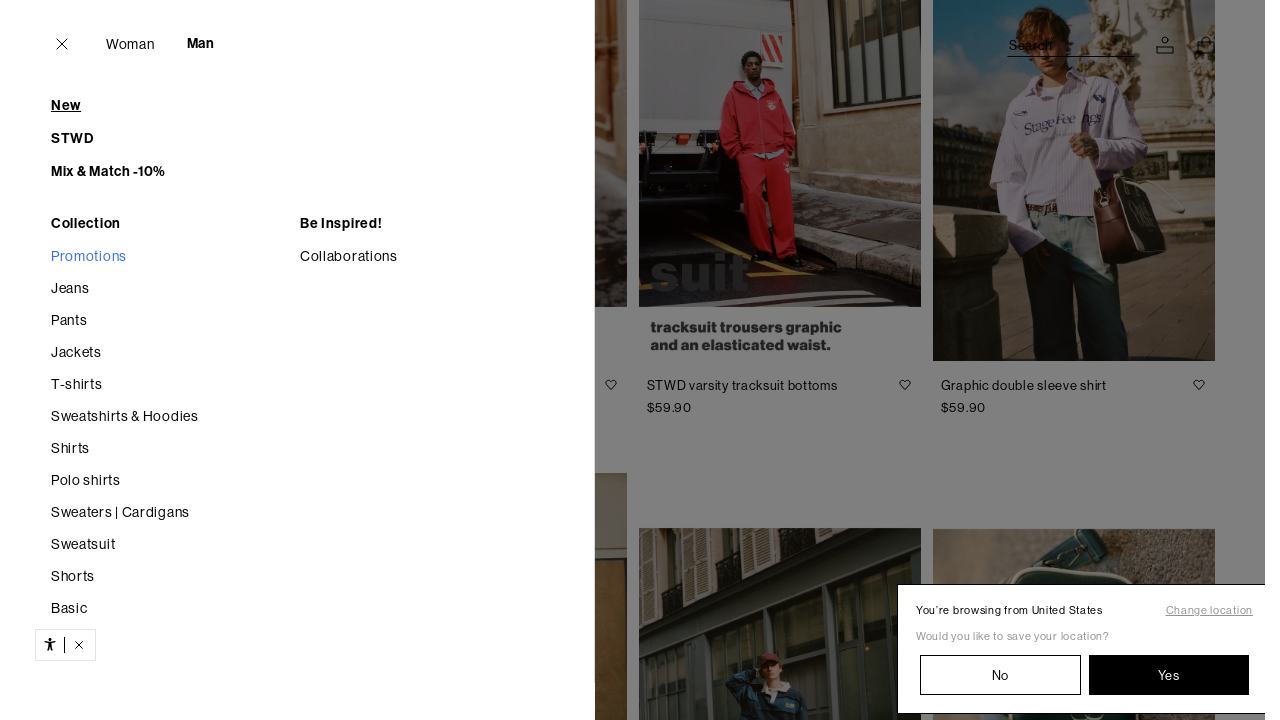

Scrolled page to position 4000px
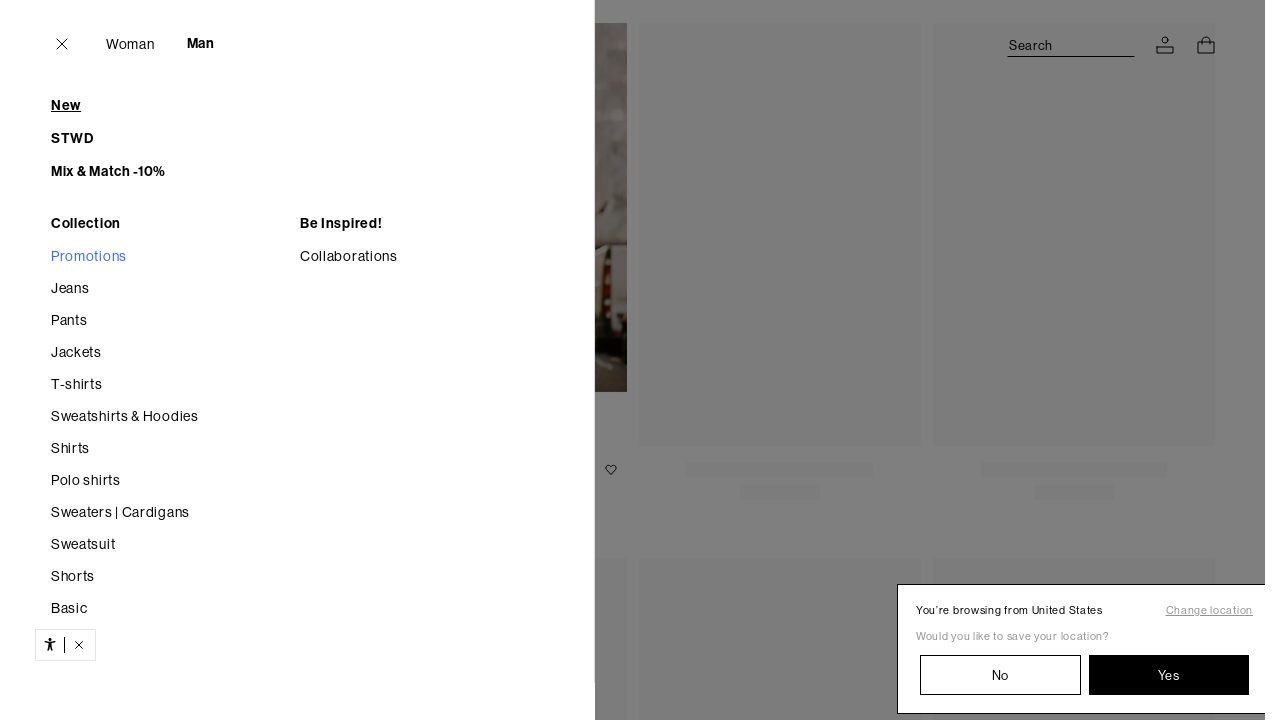

Waited 2 seconds for products to load after scroll
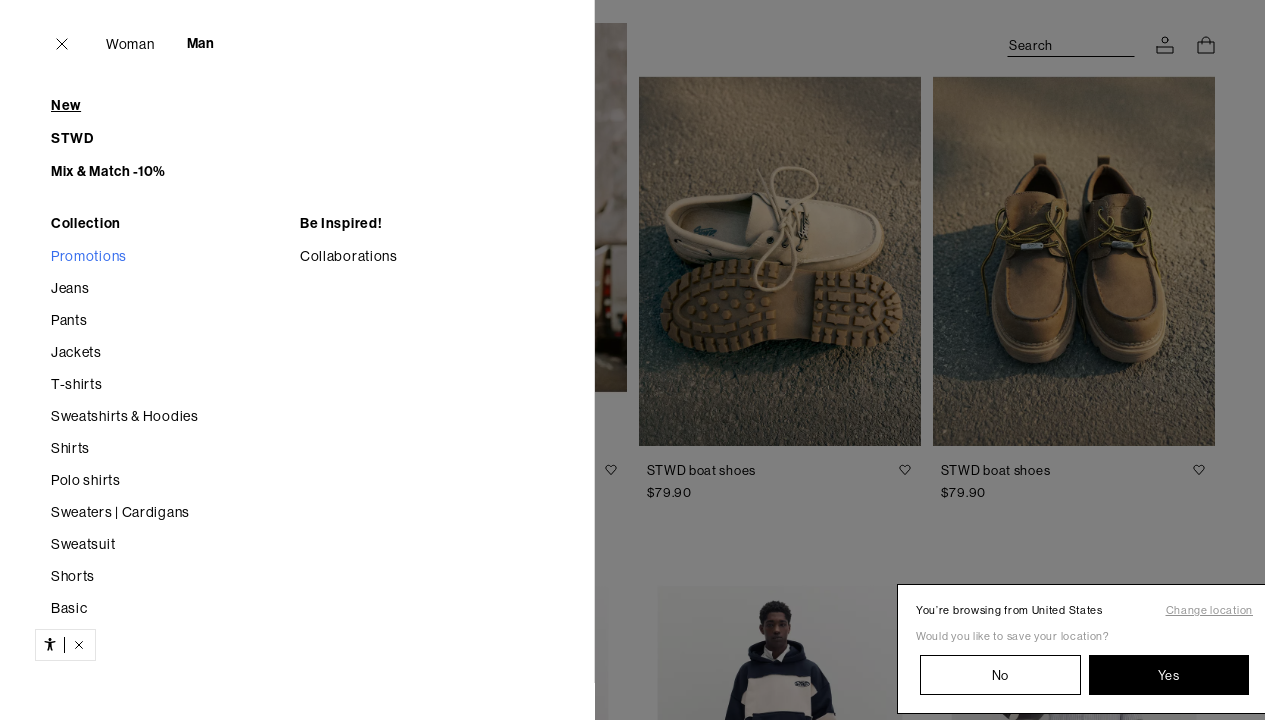

Scrolled page to position 5000px
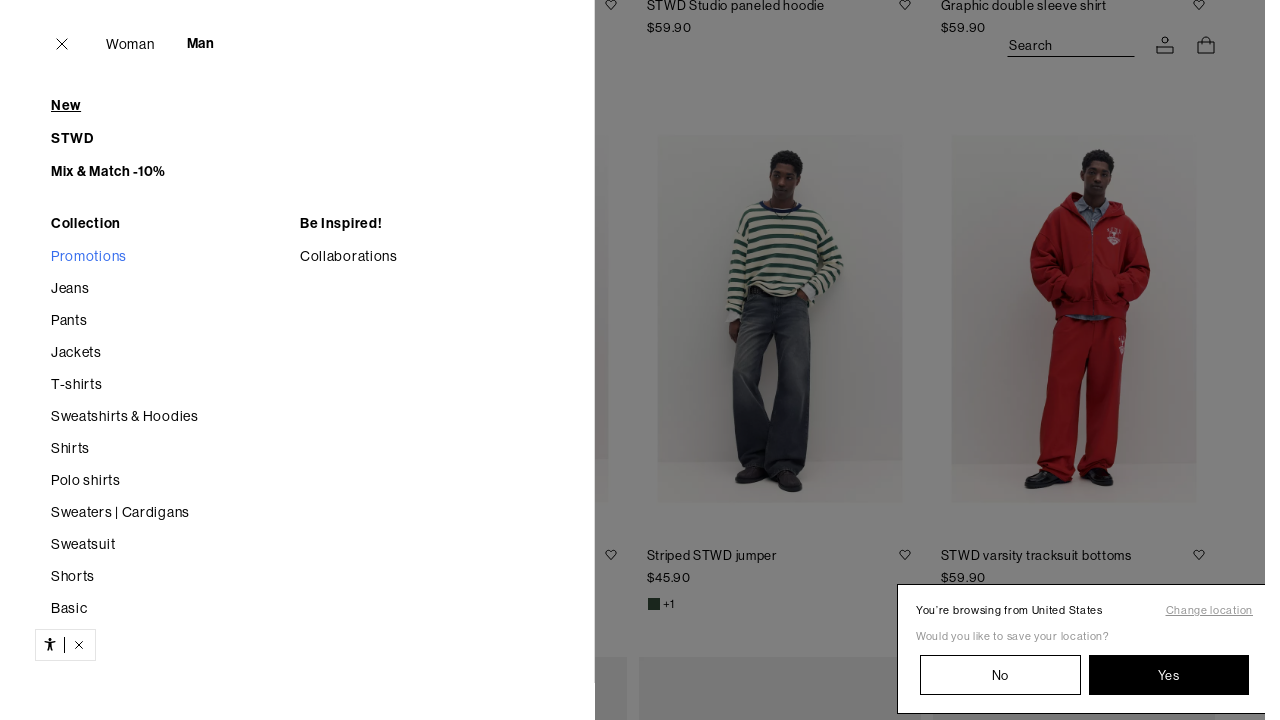

Waited 2 seconds for products to load after scroll
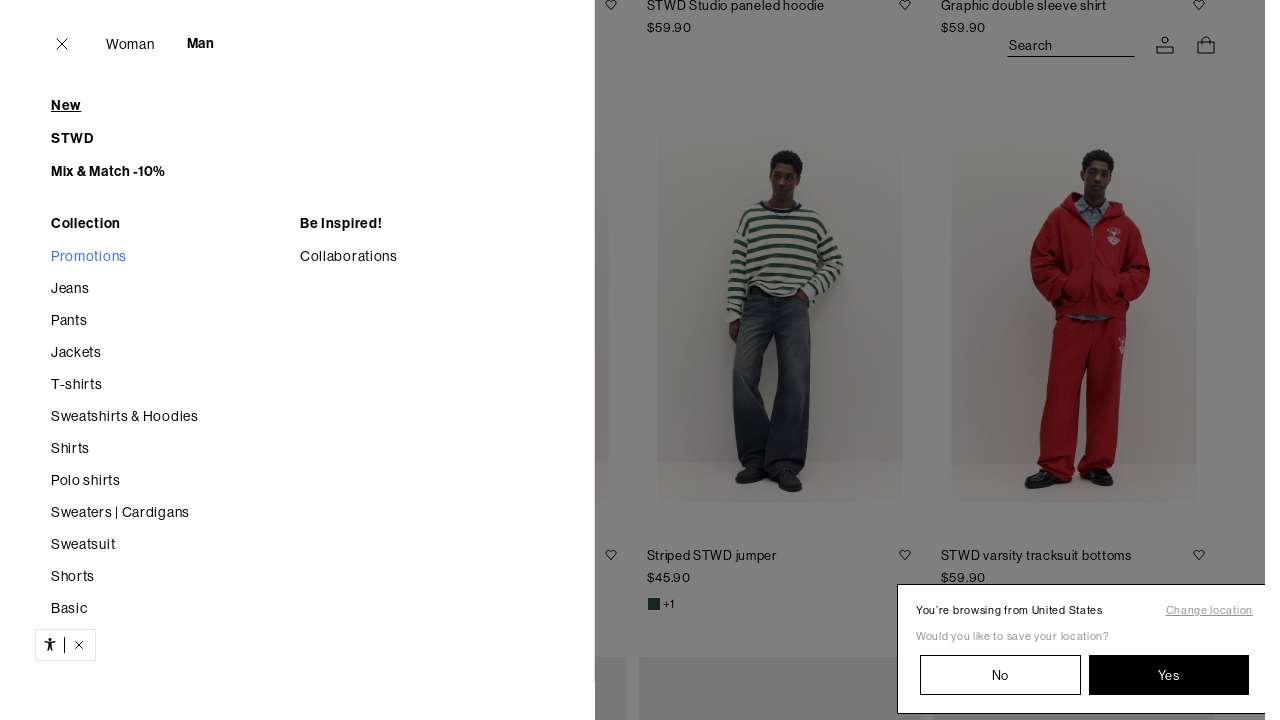

Scrolled page to position 6000px
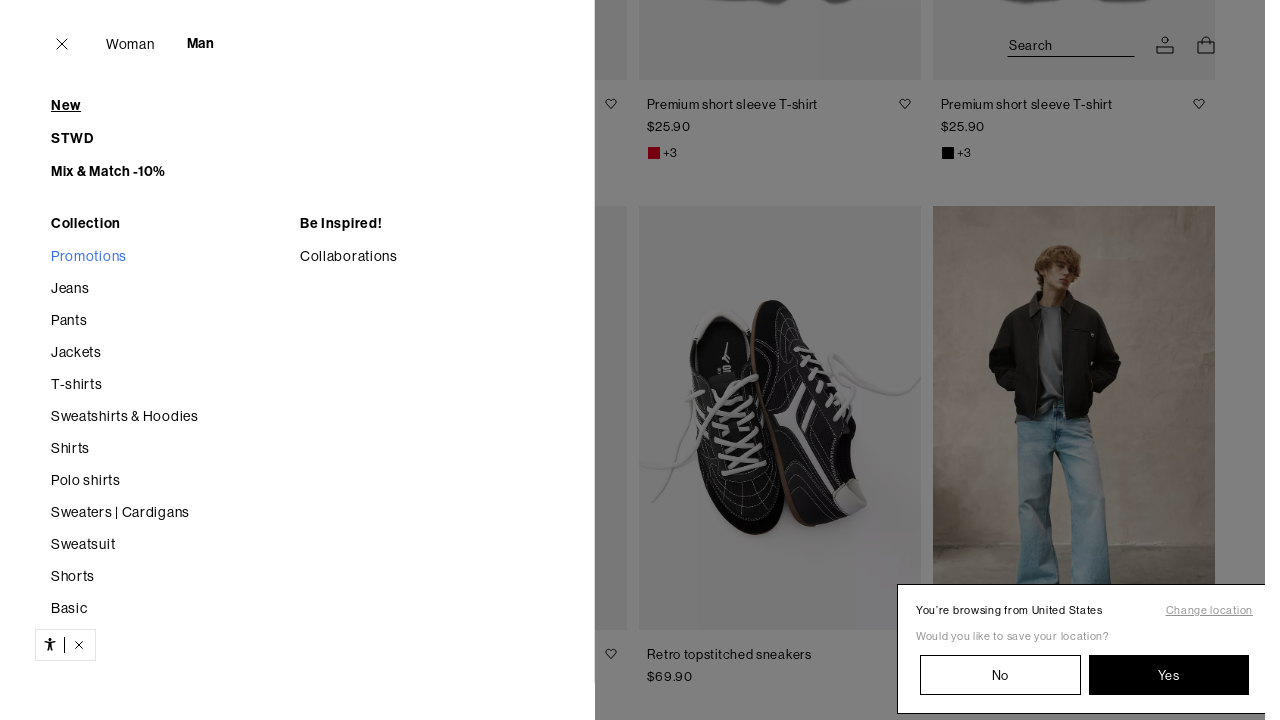

Waited 2 seconds for products to load after scroll
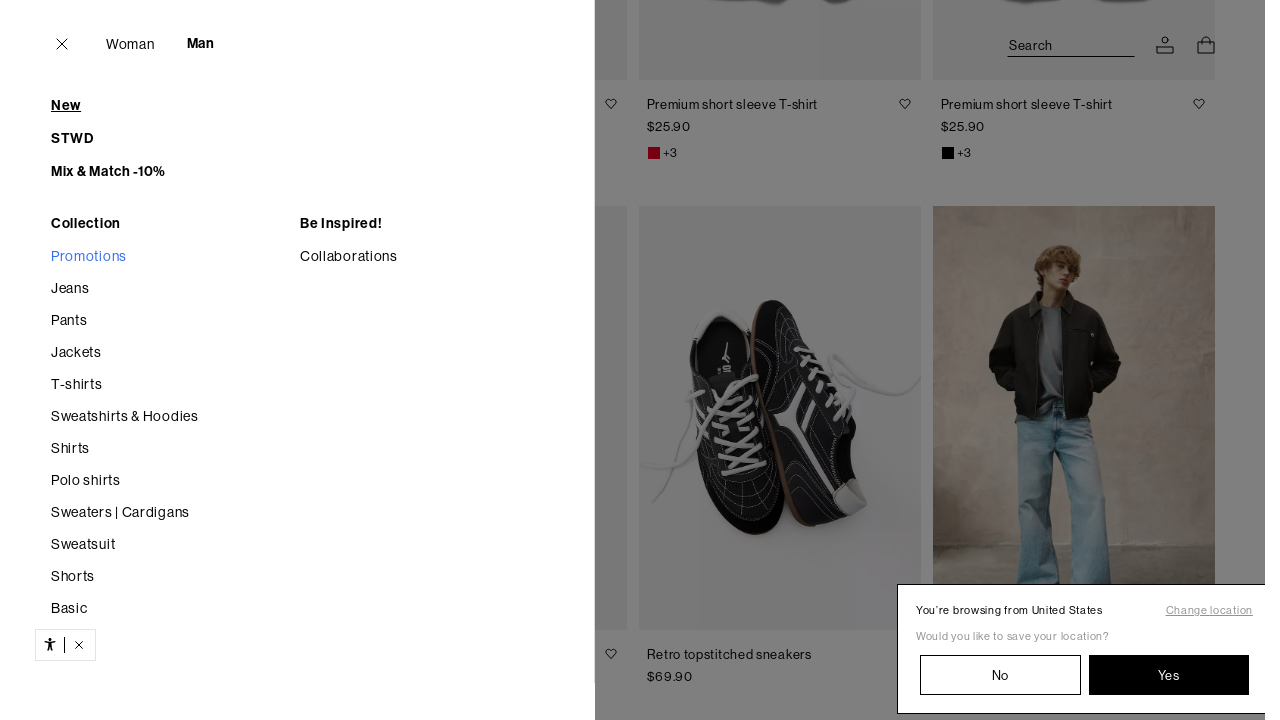

Scrolled page to position 7000px
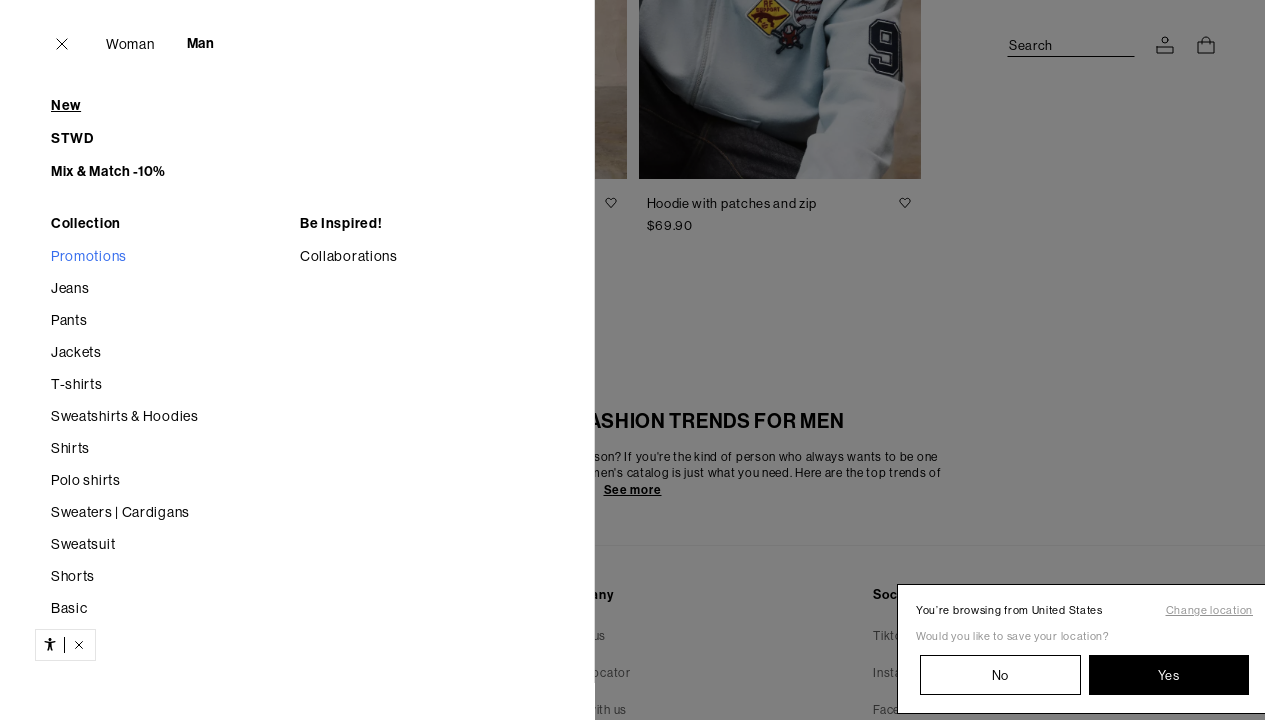

Waited 2 seconds for products to load after scroll
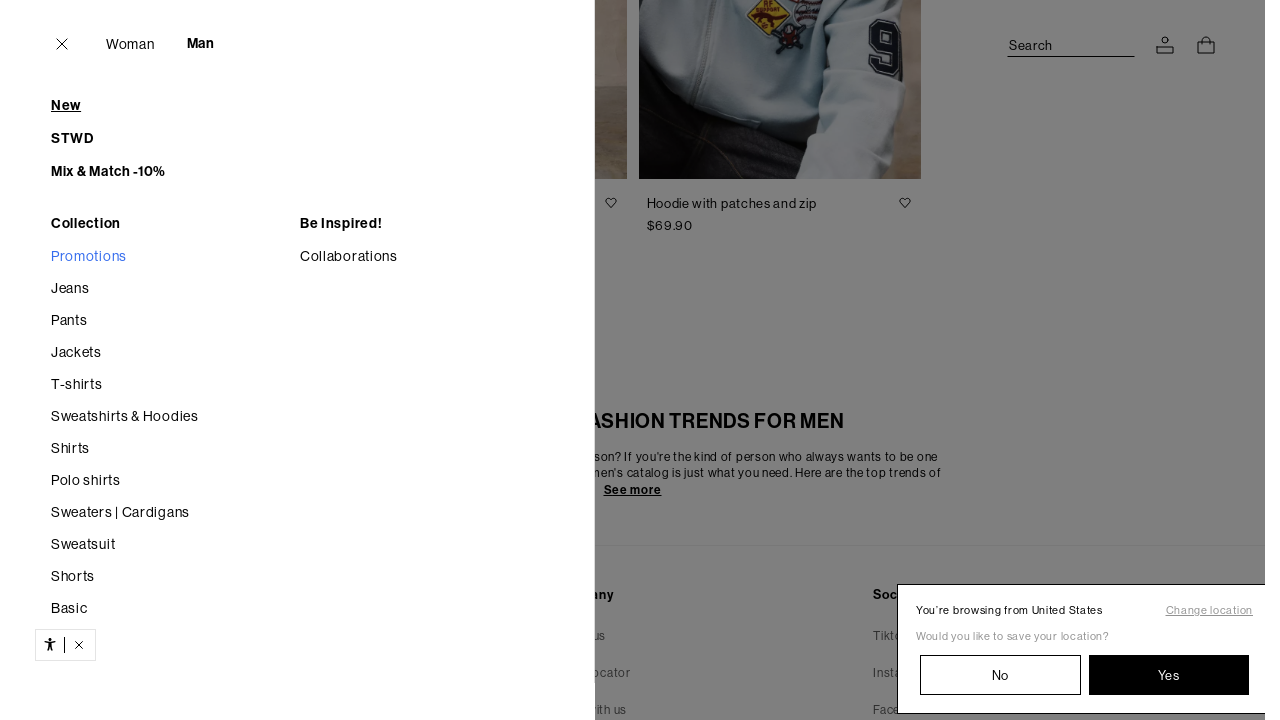

Scrolled page to position 8000px
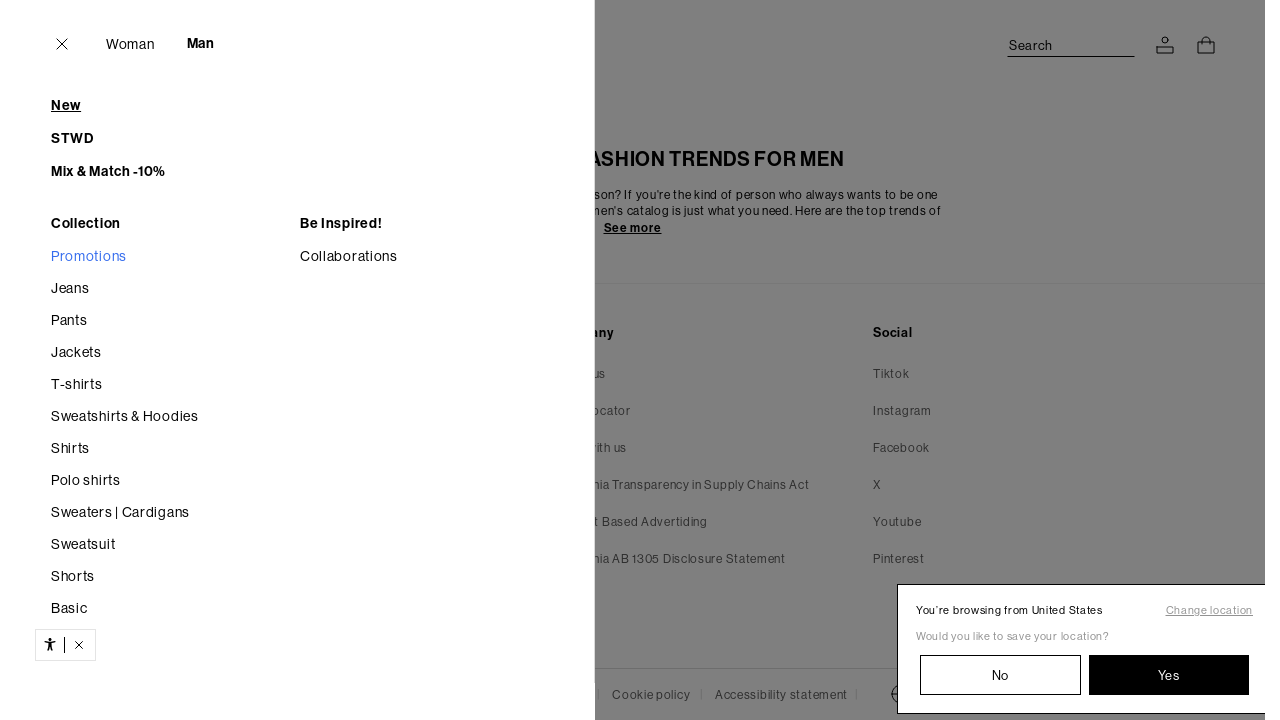

Waited 2 seconds for products to load after scroll
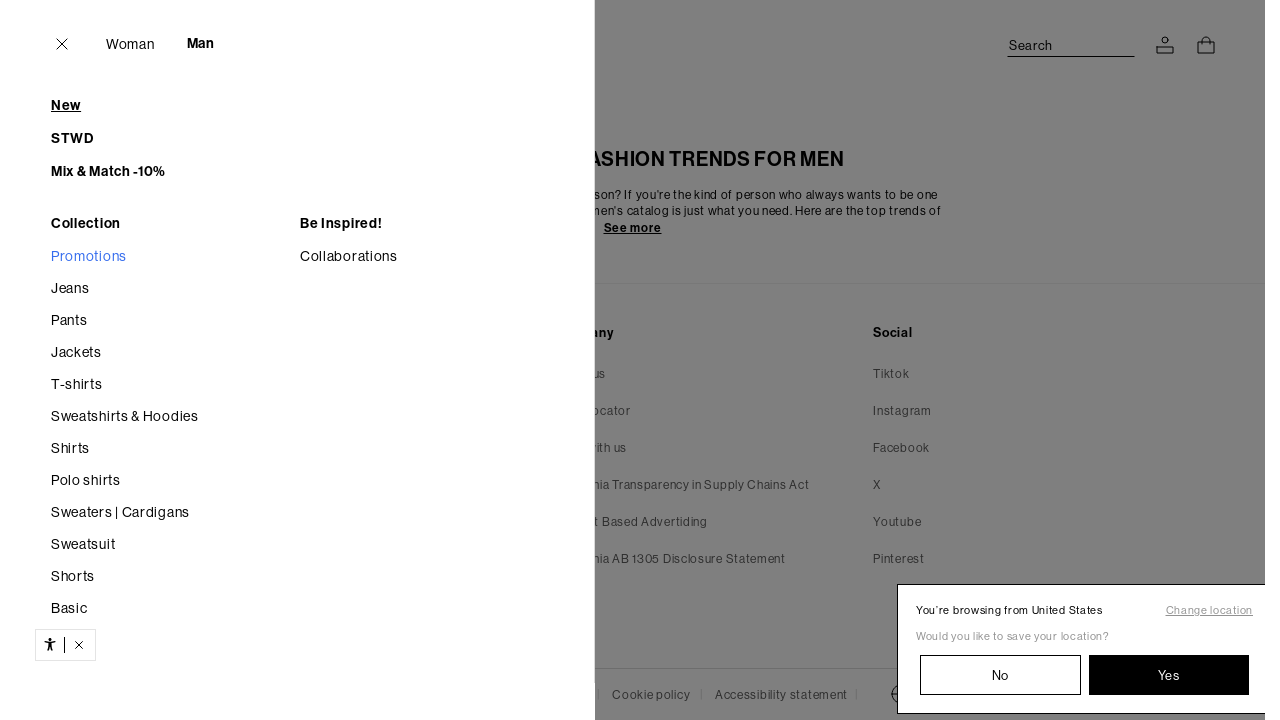

Reached end of page - document height is less than scroll position
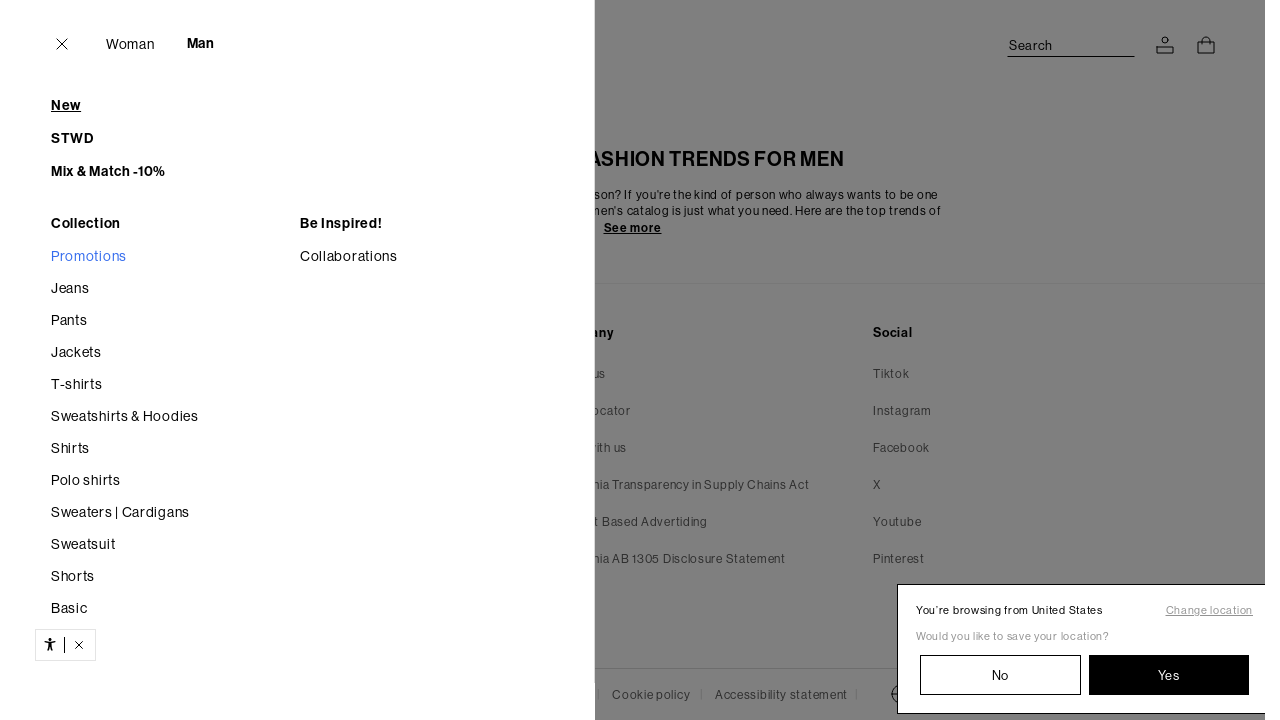

Product tiles (.c-tile--product) are now visible on the page
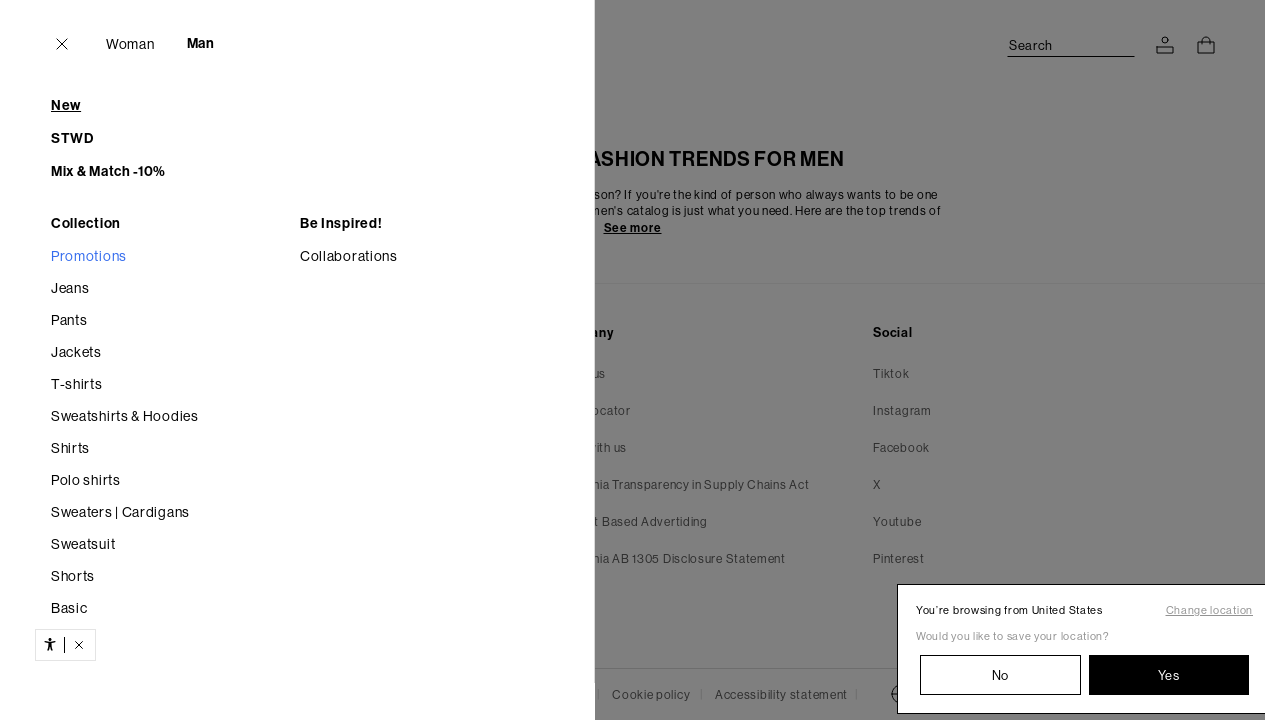

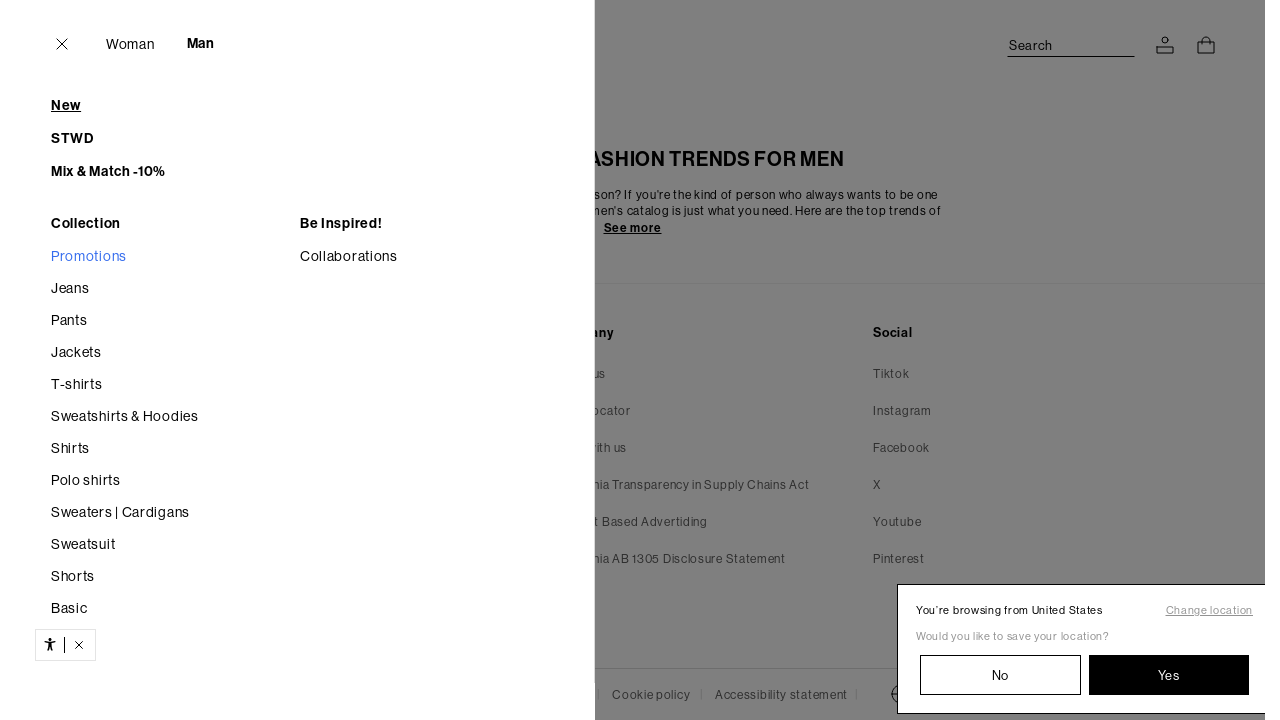